Navigates to the Python 2.7.12 download page and clicks on the Windows x86-64 MSI installer download link to initiate a file download.

Starting URL: https://www.python.org/downloads/release/python-2712/

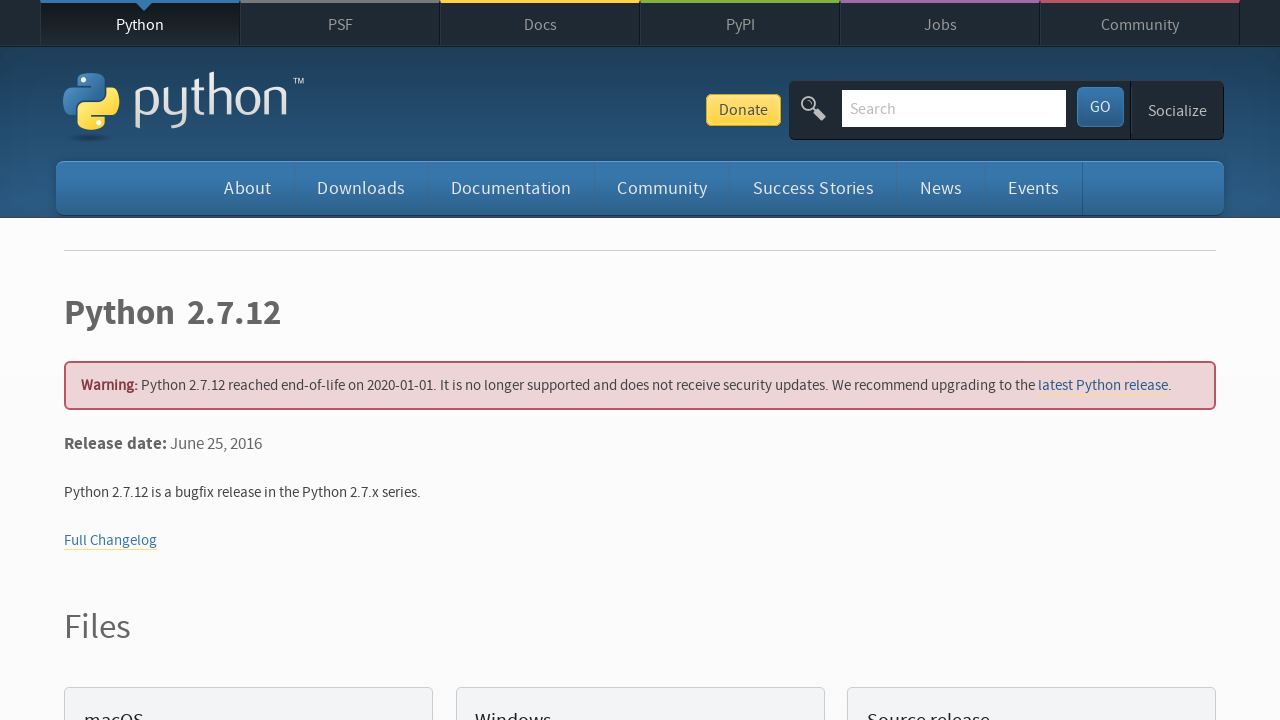

Clicked on Windows x86-64 MSI installer download link at (162, 360) on a:has-text('Windows x86-64 MSI installer')
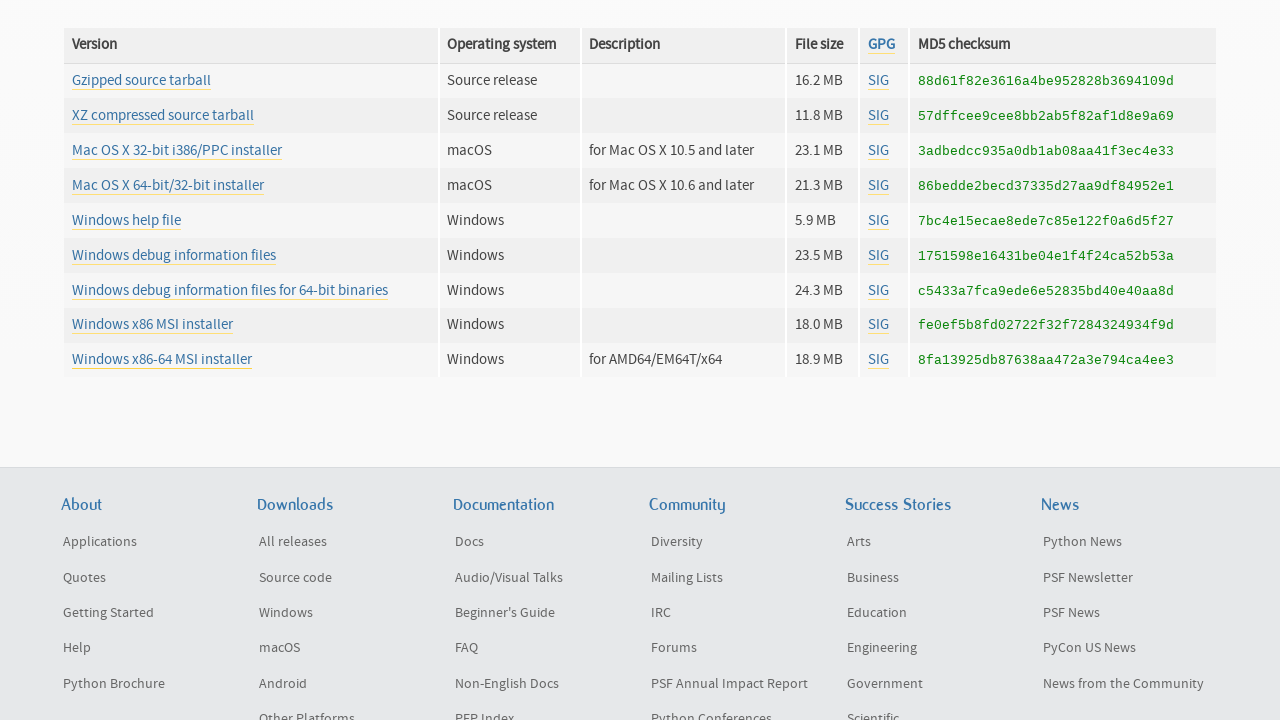

Waited for download to initiate
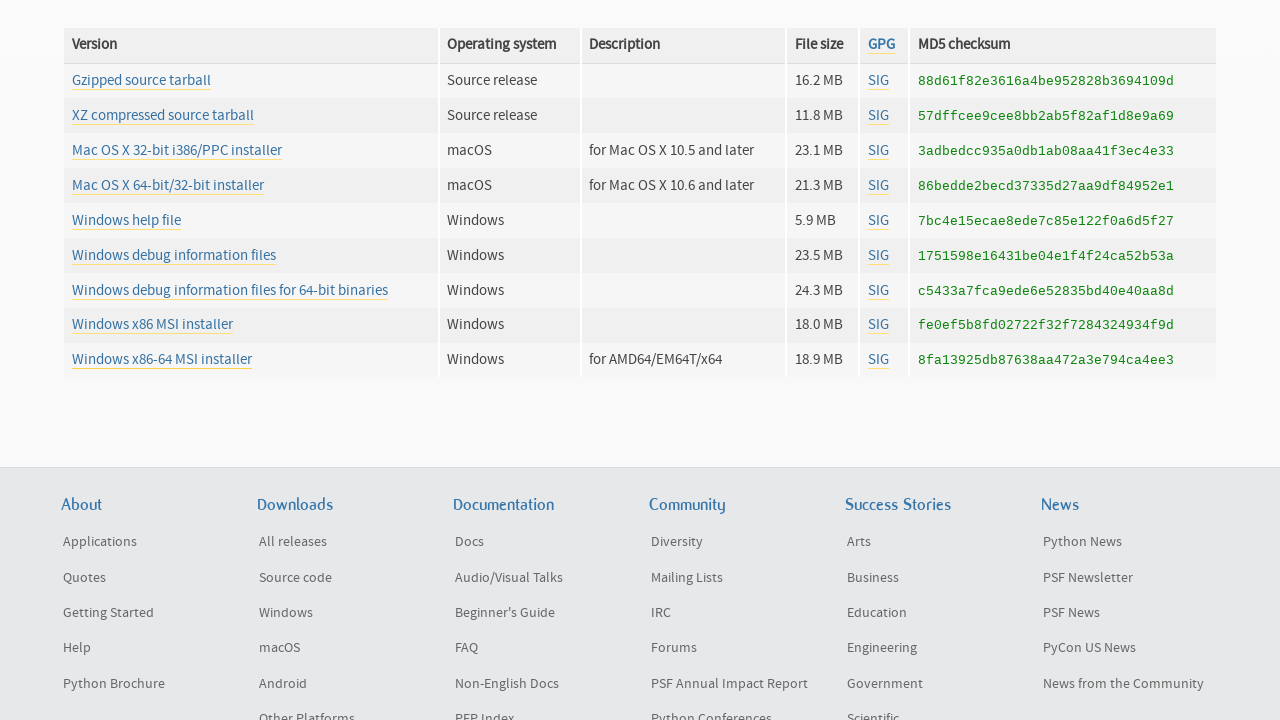

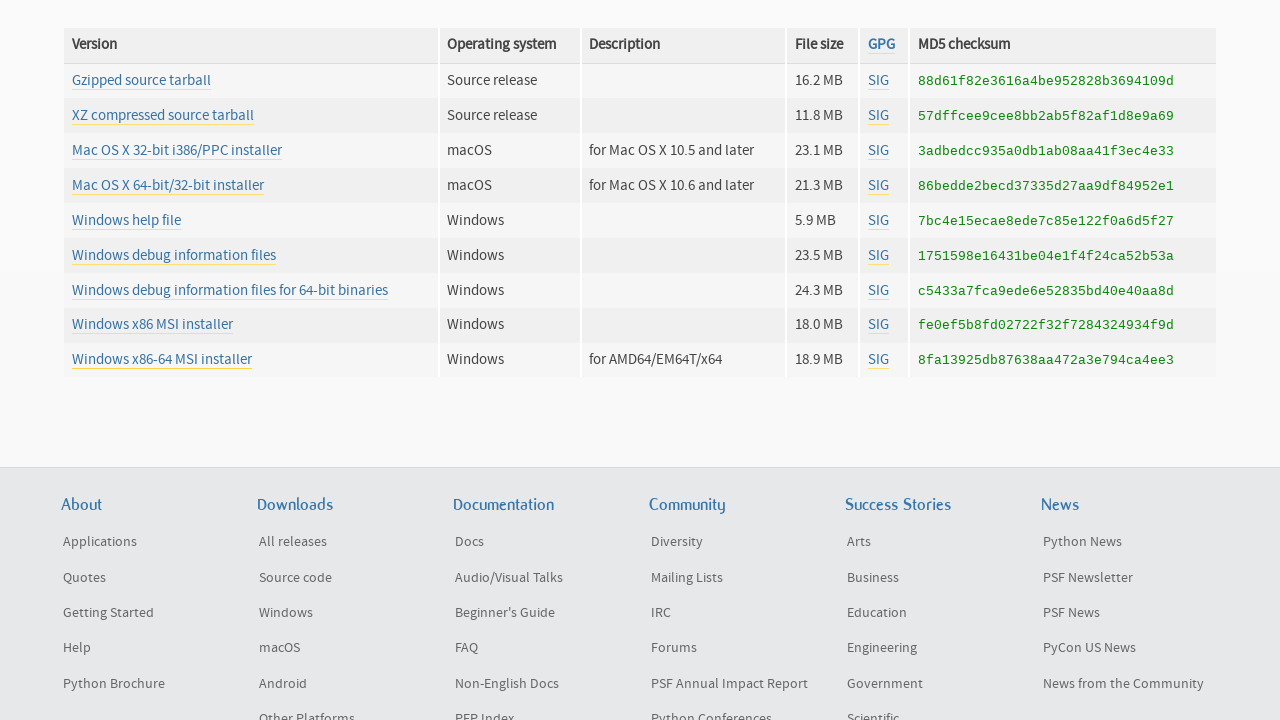